Tests closing an entry advertisement modal on a demo website by clicking the close button in the modal footer

Starting URL: http://the-internet.herokuapp.com/entry_ad

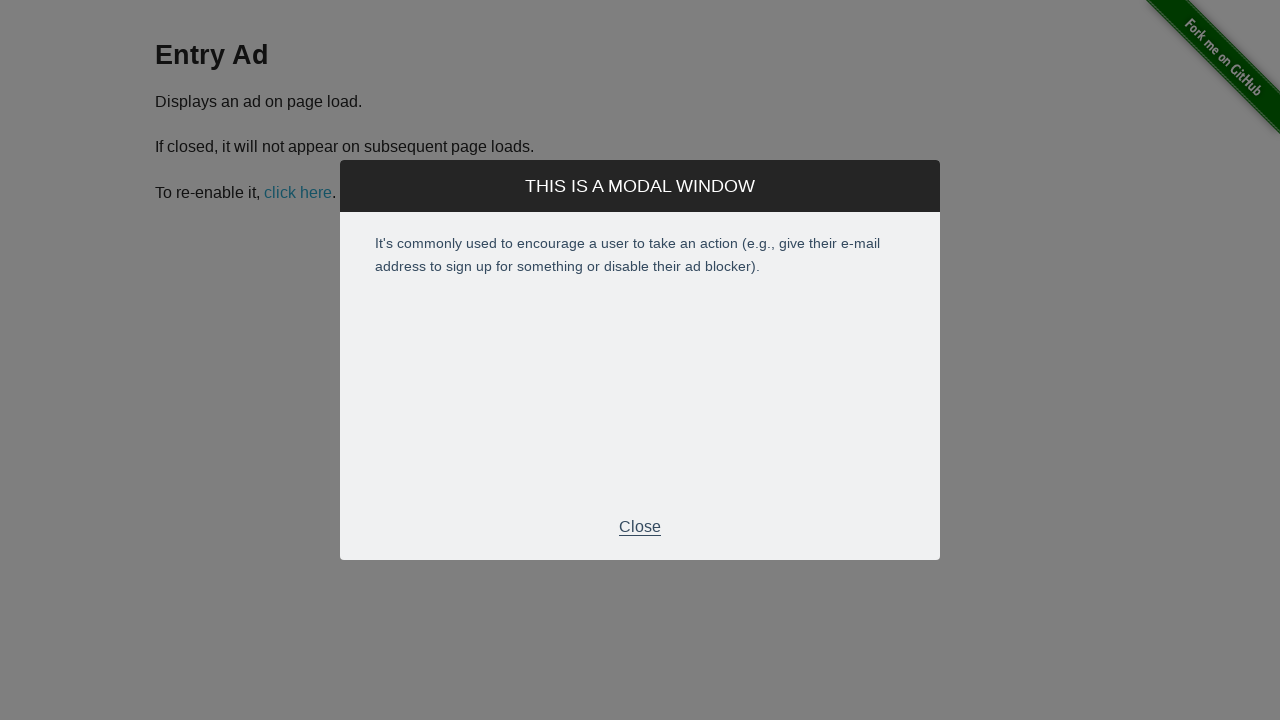

Entry advertisement modal appeared
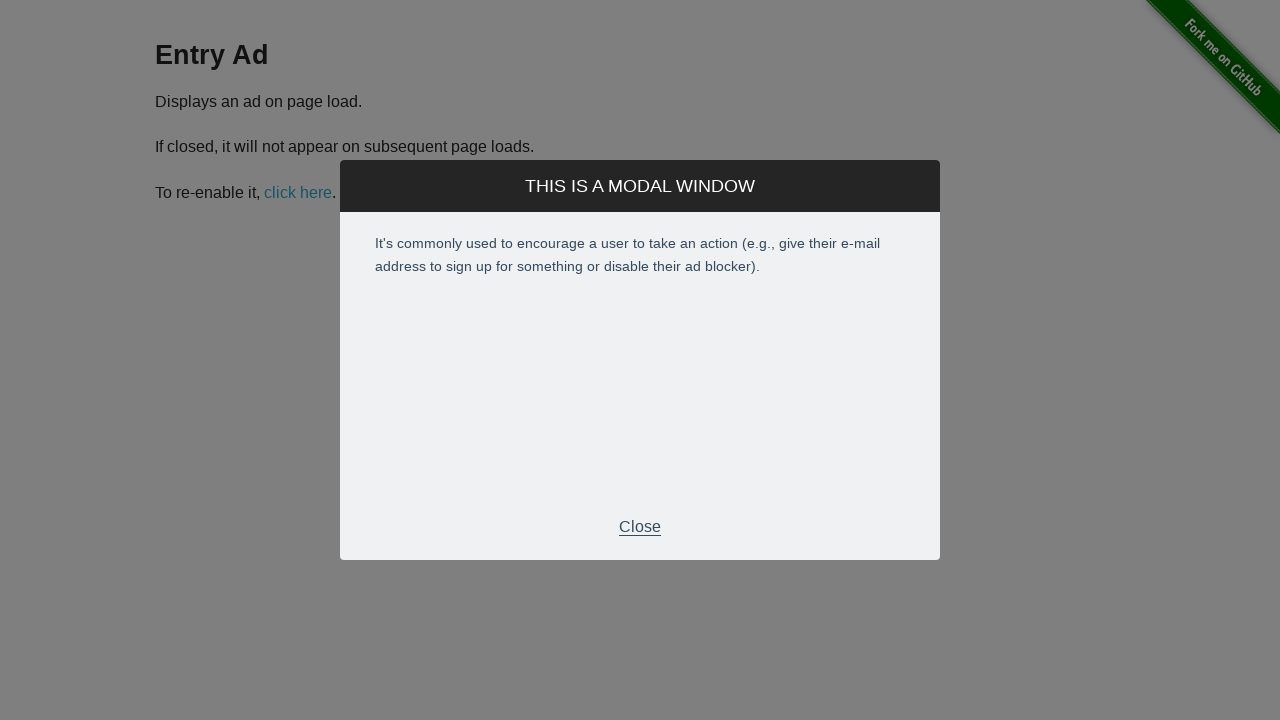

Clicked close button in modal footer to dismiss entry advertisement at (640, 527) on div.modal-footer
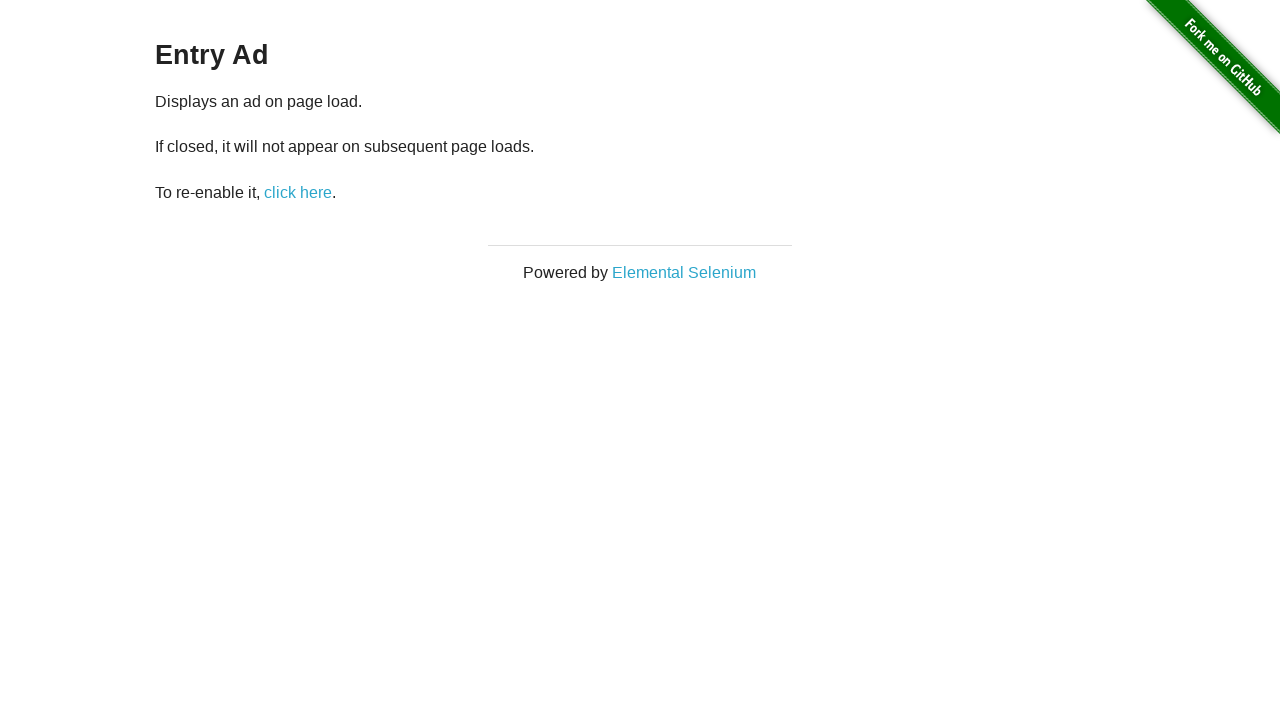

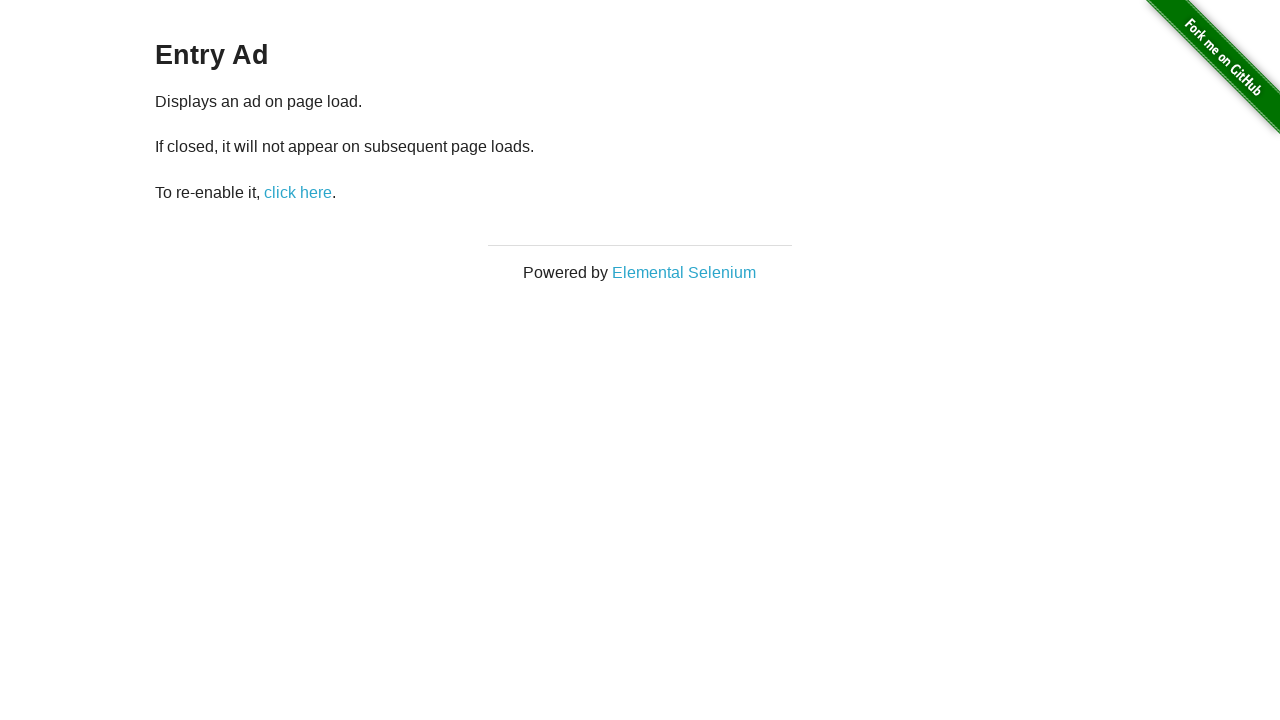